Tests keyboard input functionality by clicking on a name field, entering a name, and clicking a button on a form practice page

Starting URL: https://formy-project.herokuapp.com/keypress

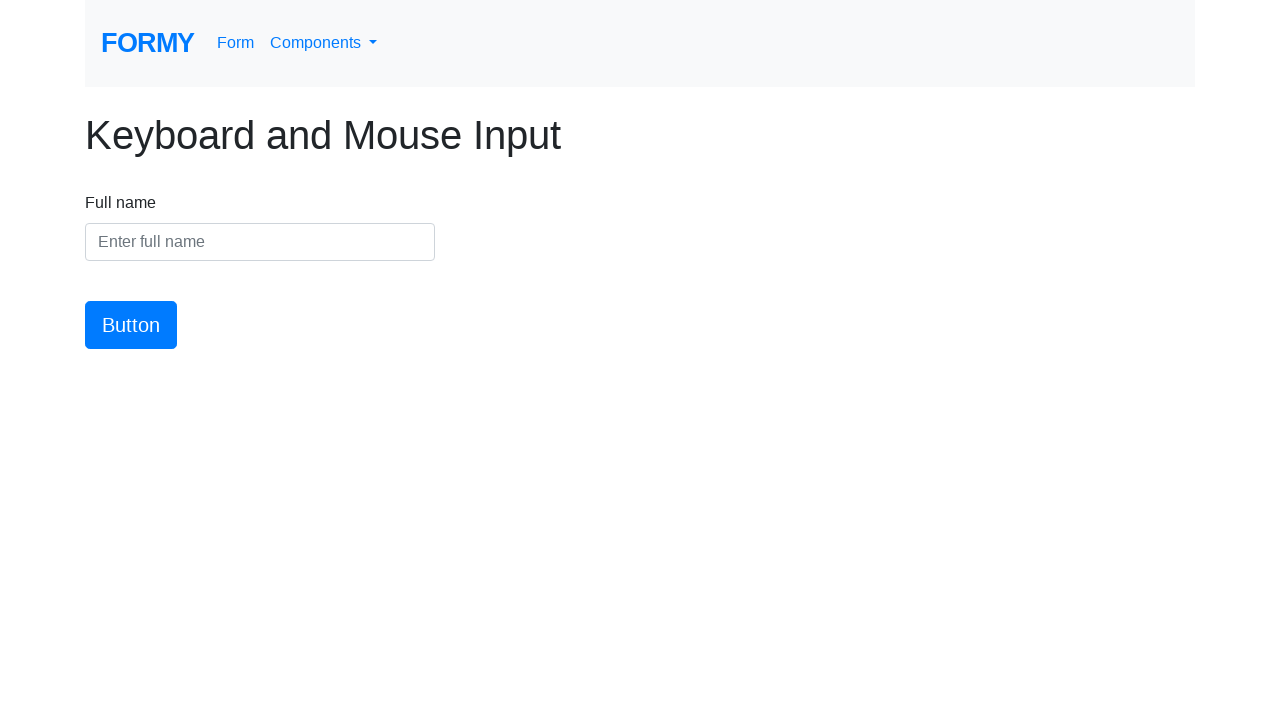

Clicked on the name input field at (260, 242) on #name
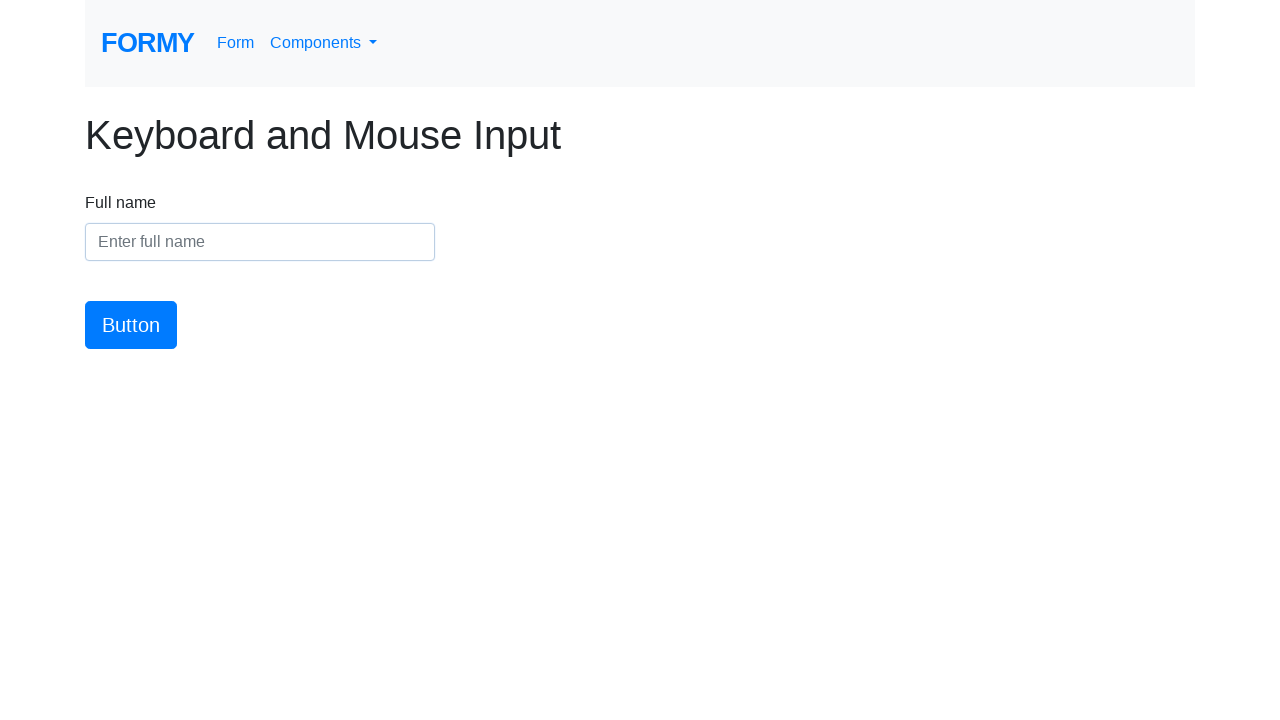

Entered 'Marcus Wellington' into the name field on #name
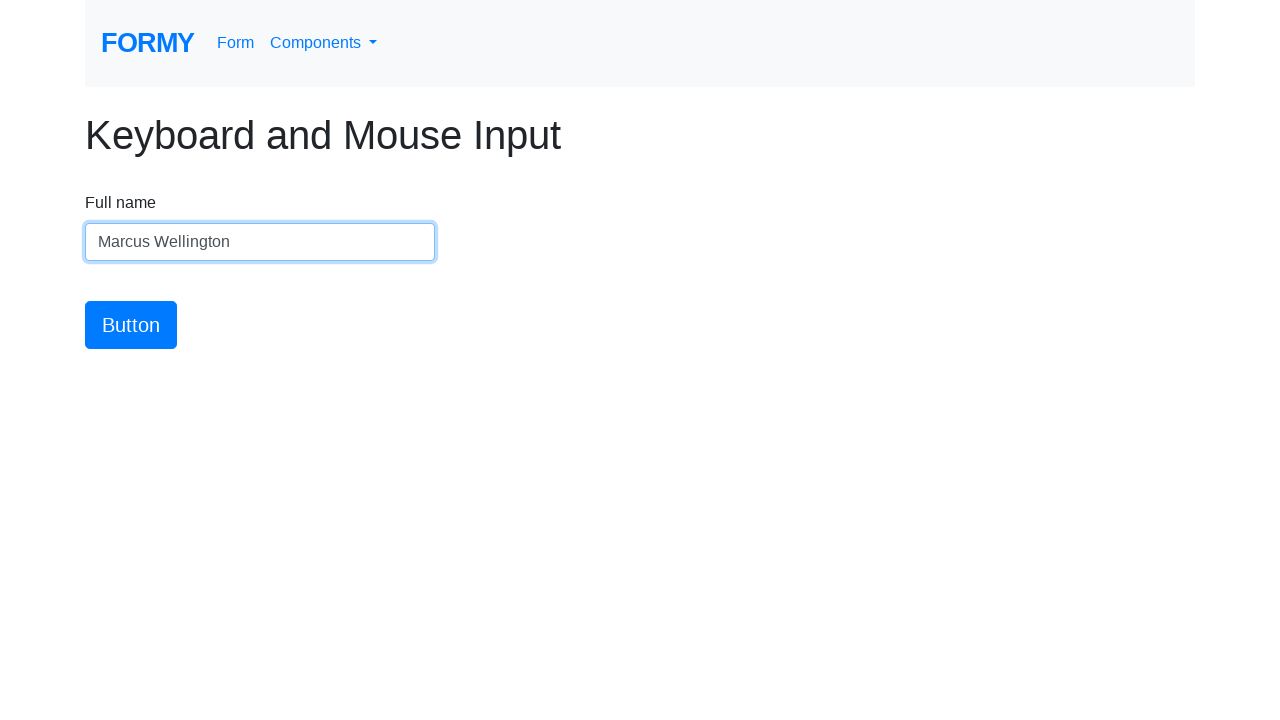

Clicked the submit button at (131, 325) on #button
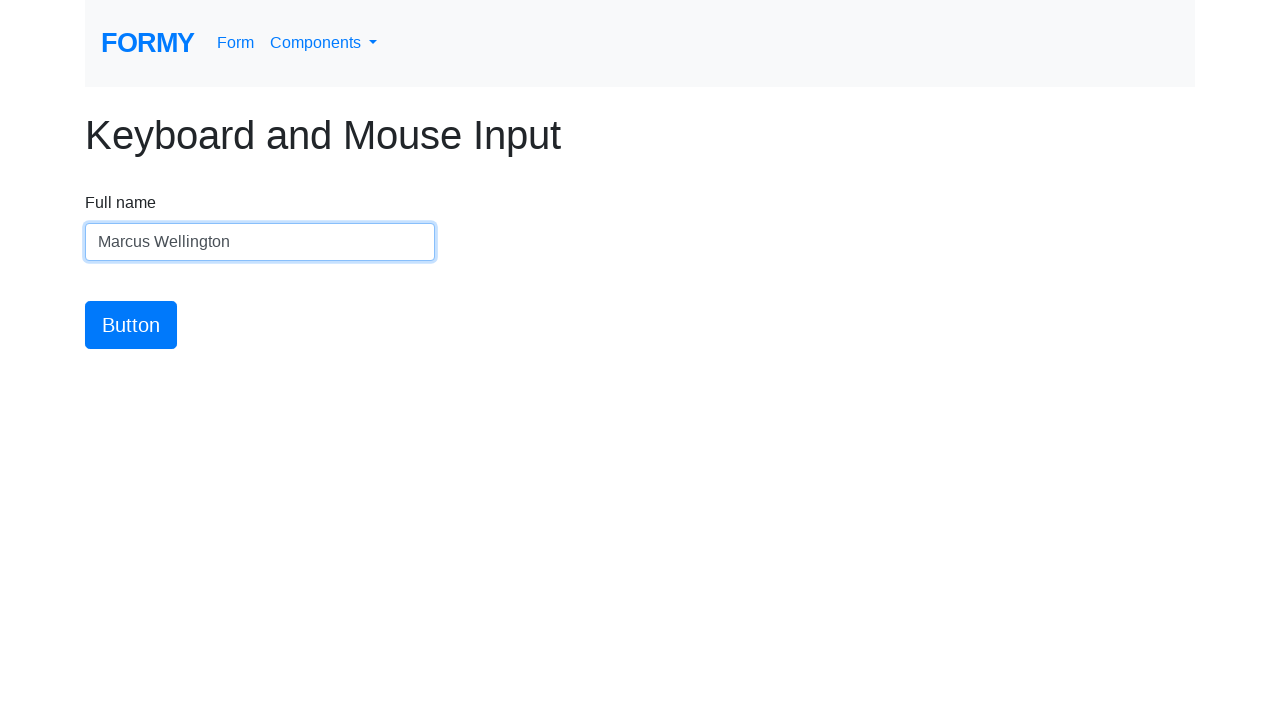

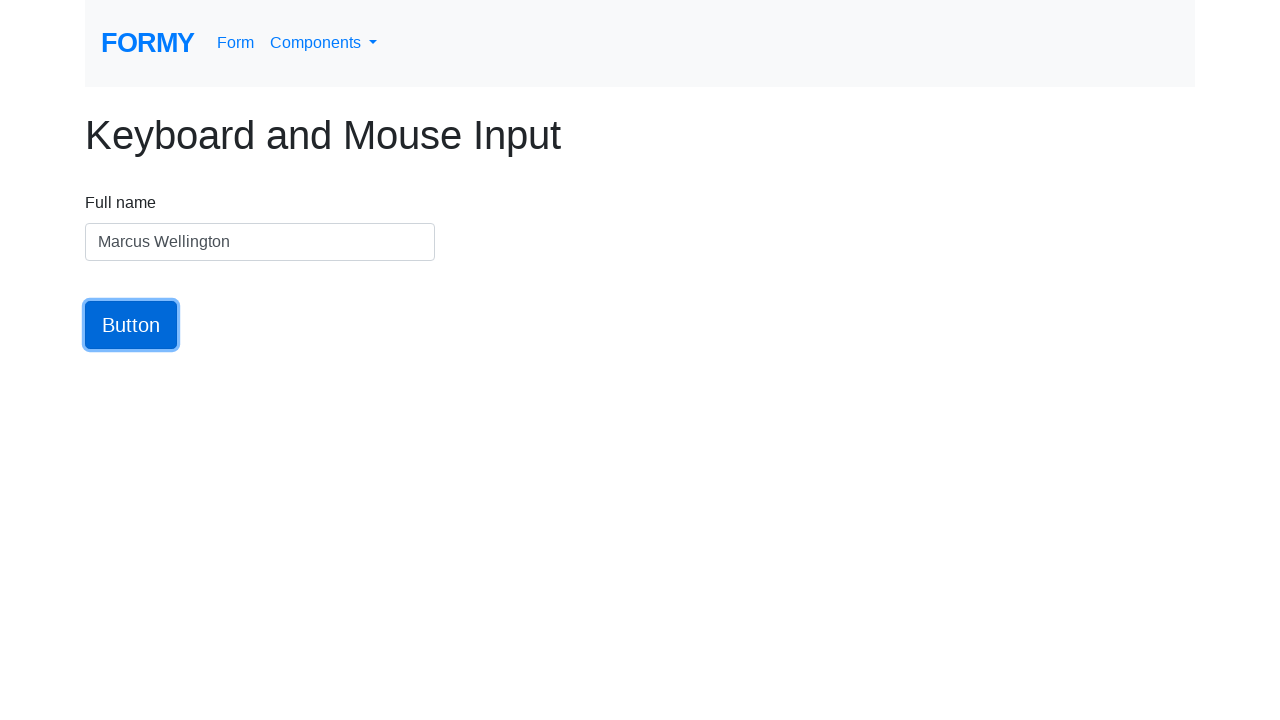